Tests pressing the F5 function key and verifying it is detected

Starting URL: https://the-internet.herokuapp.com/key_presses

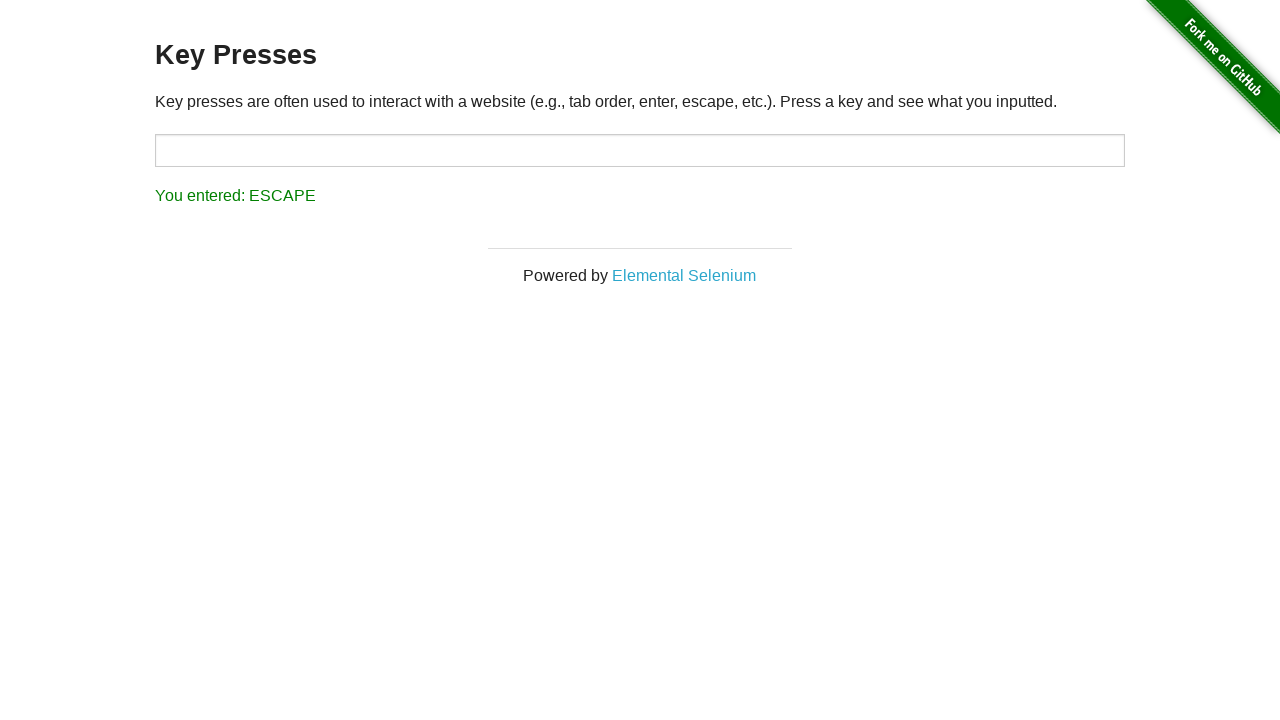

Clicked on the target input field to focus it at (640, 150) on input#target
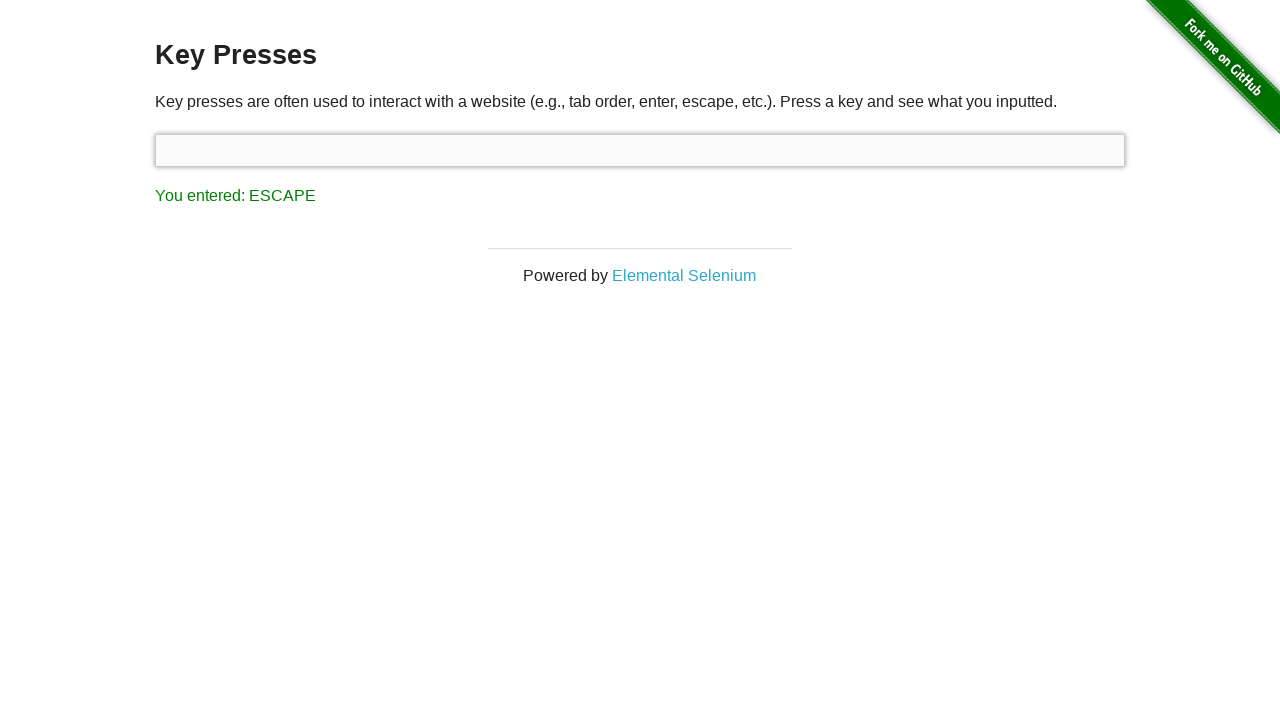

Pressed F5 function key on the target input field on input#target
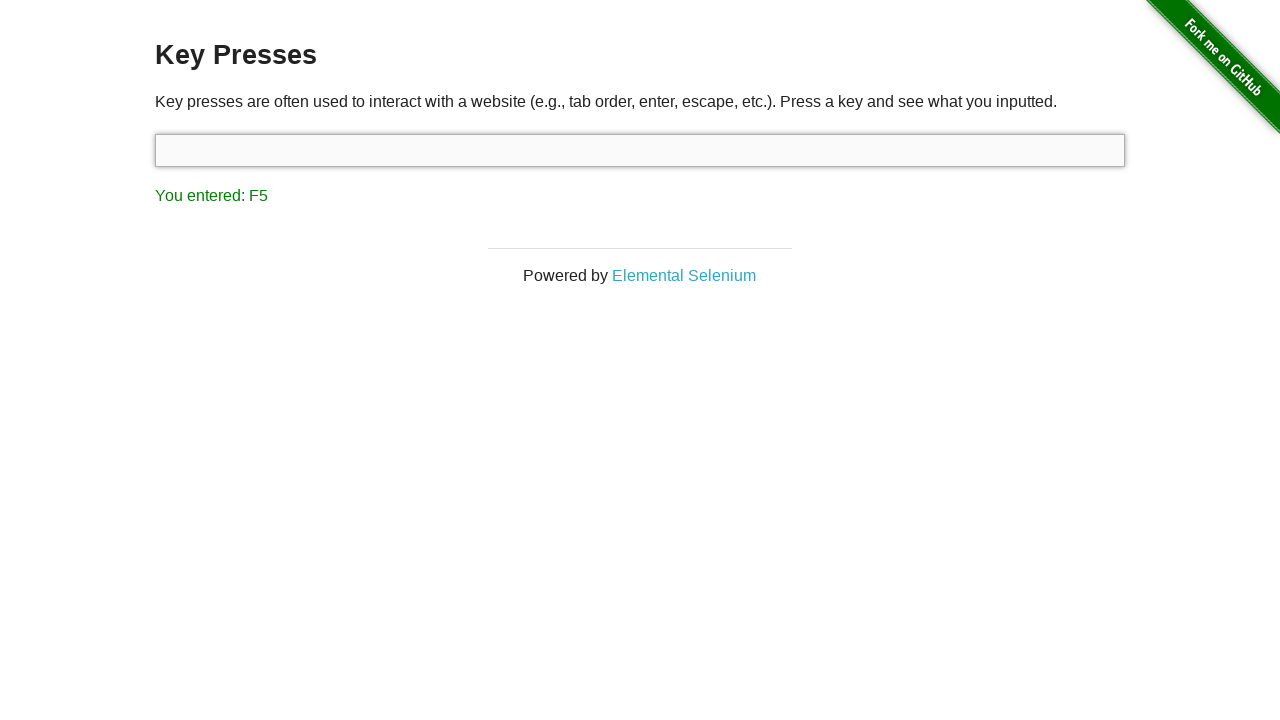

Result element appeared confirming F5 key press detection
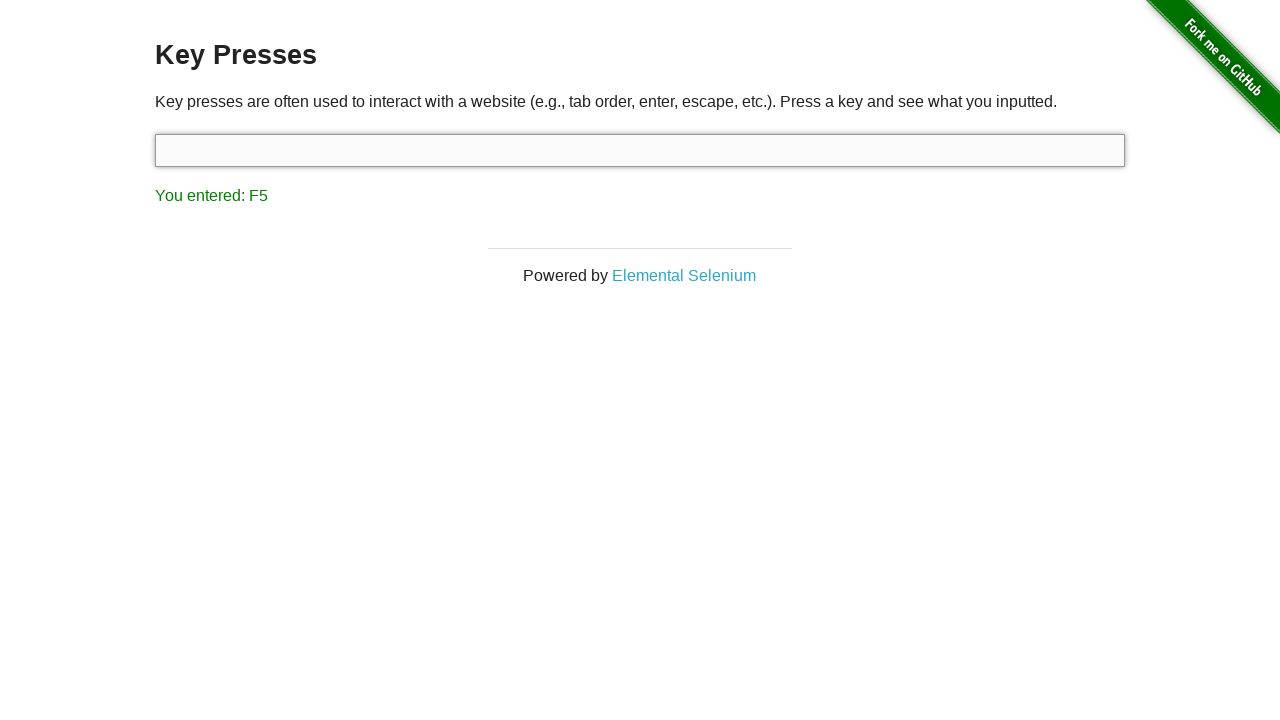

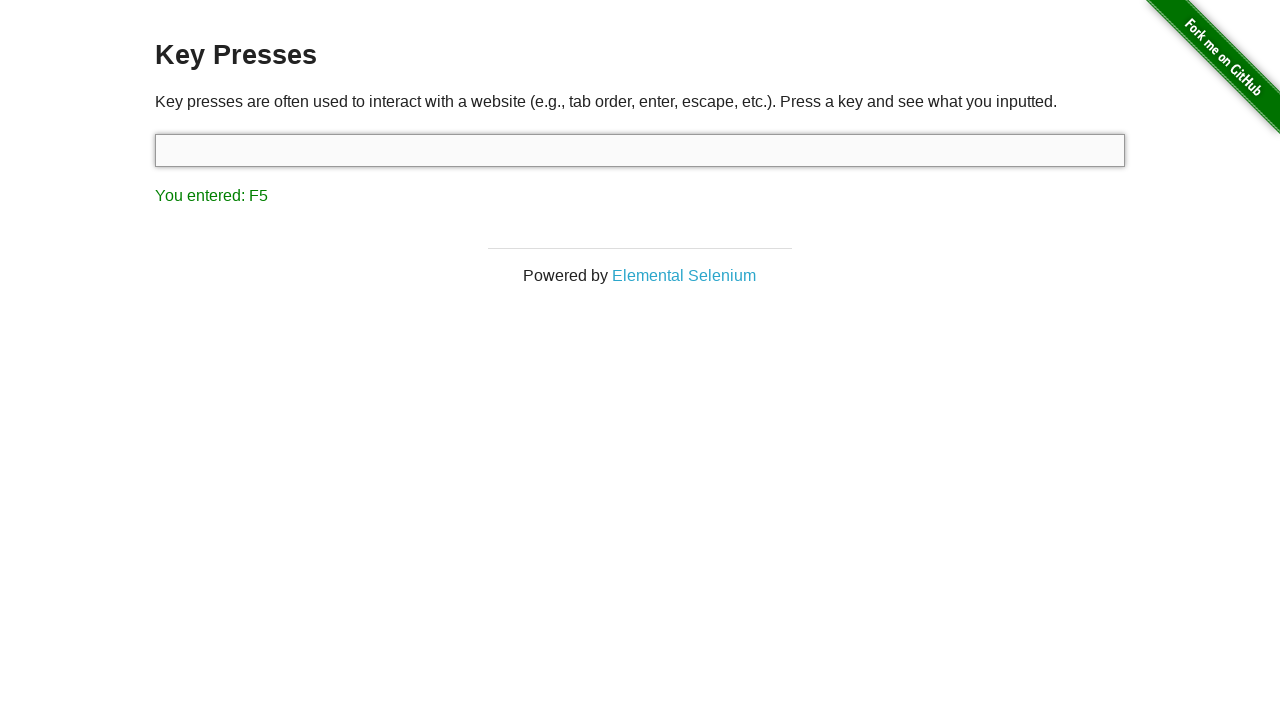